Tests the file upload page behavior when clicking the upload button without selecting any file first, verifying error handling for empty uploads.

Starting URL: https://the-internet.herokuapp.com/upload

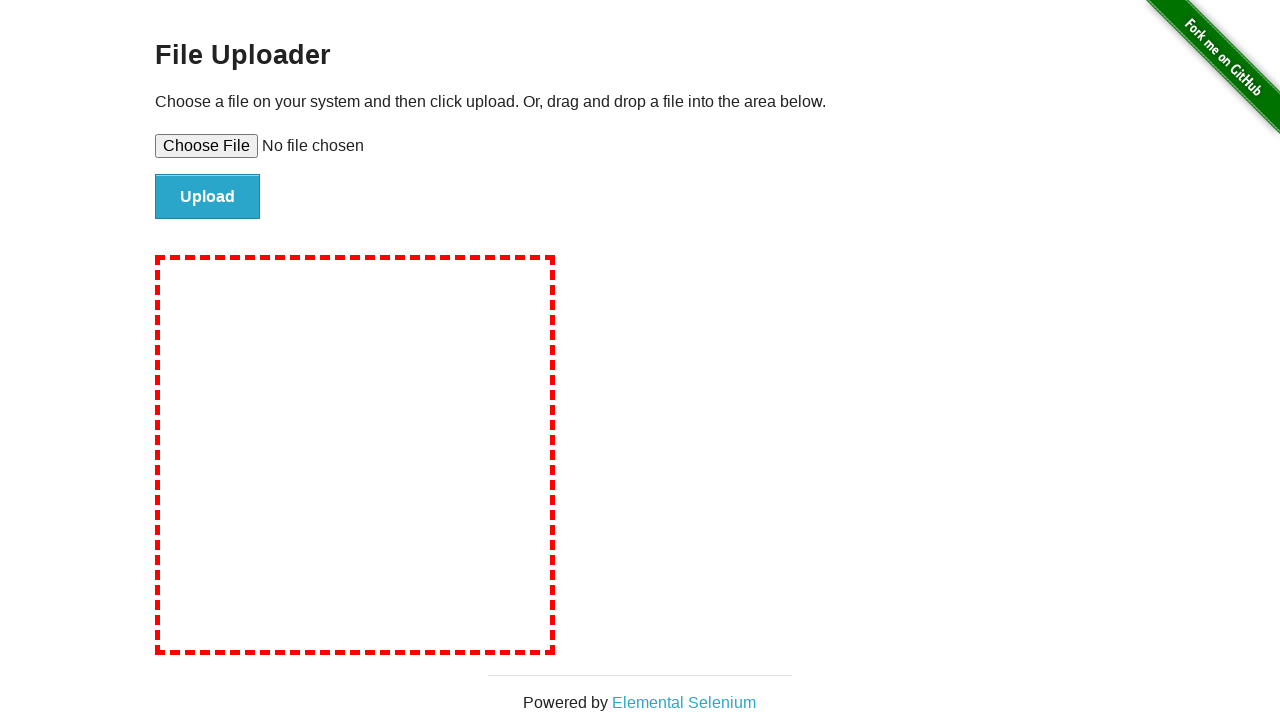

Clicked upload button without selecting a file at (208, 197) on #file-submit
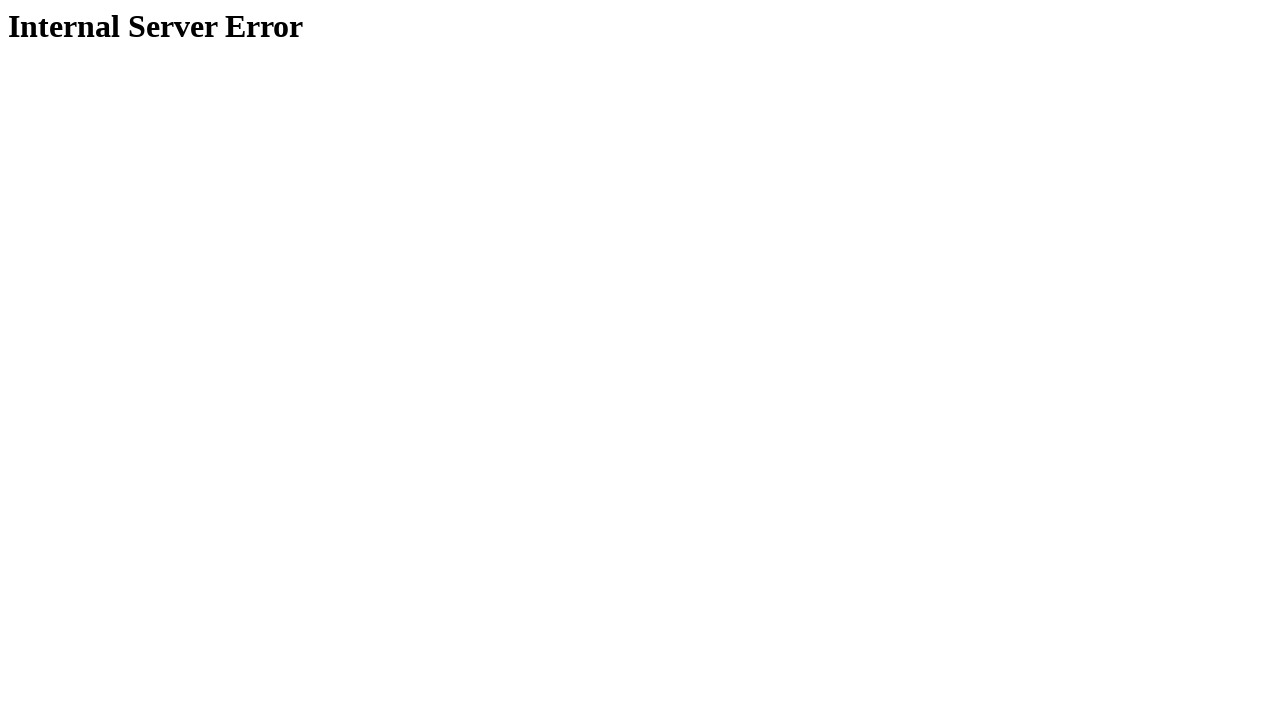

Waited for network idle state to verify error handling
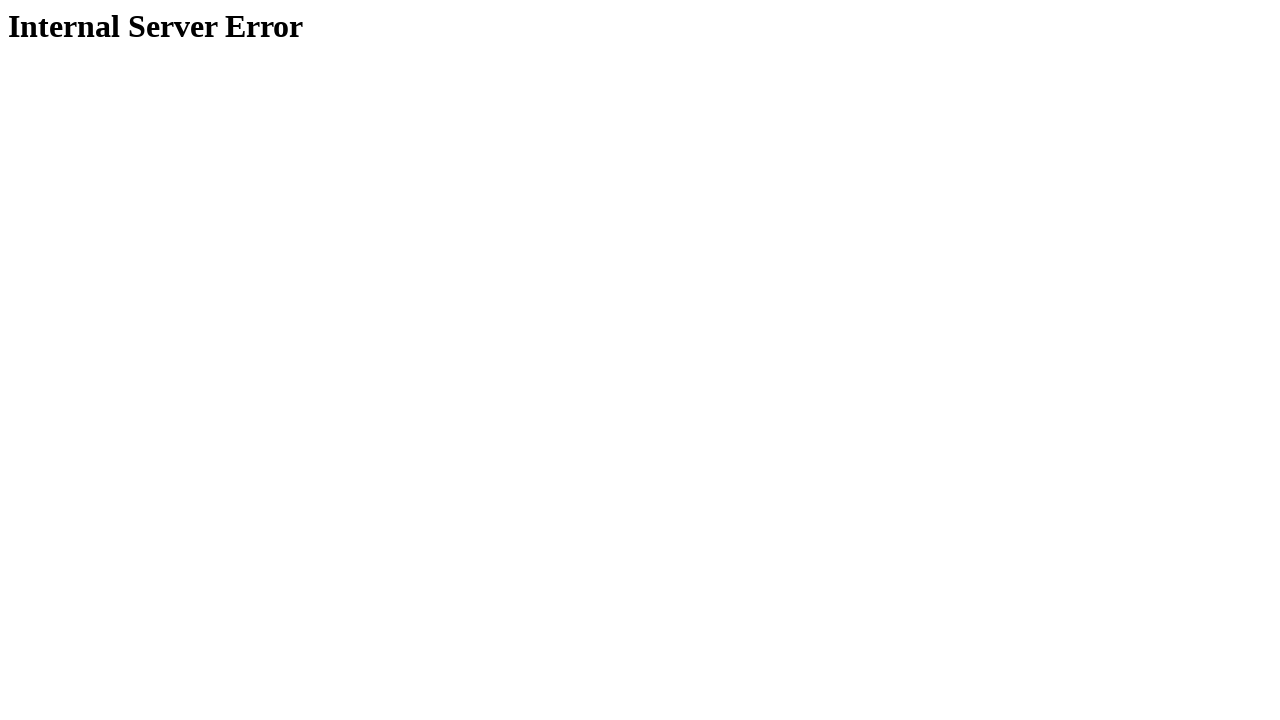

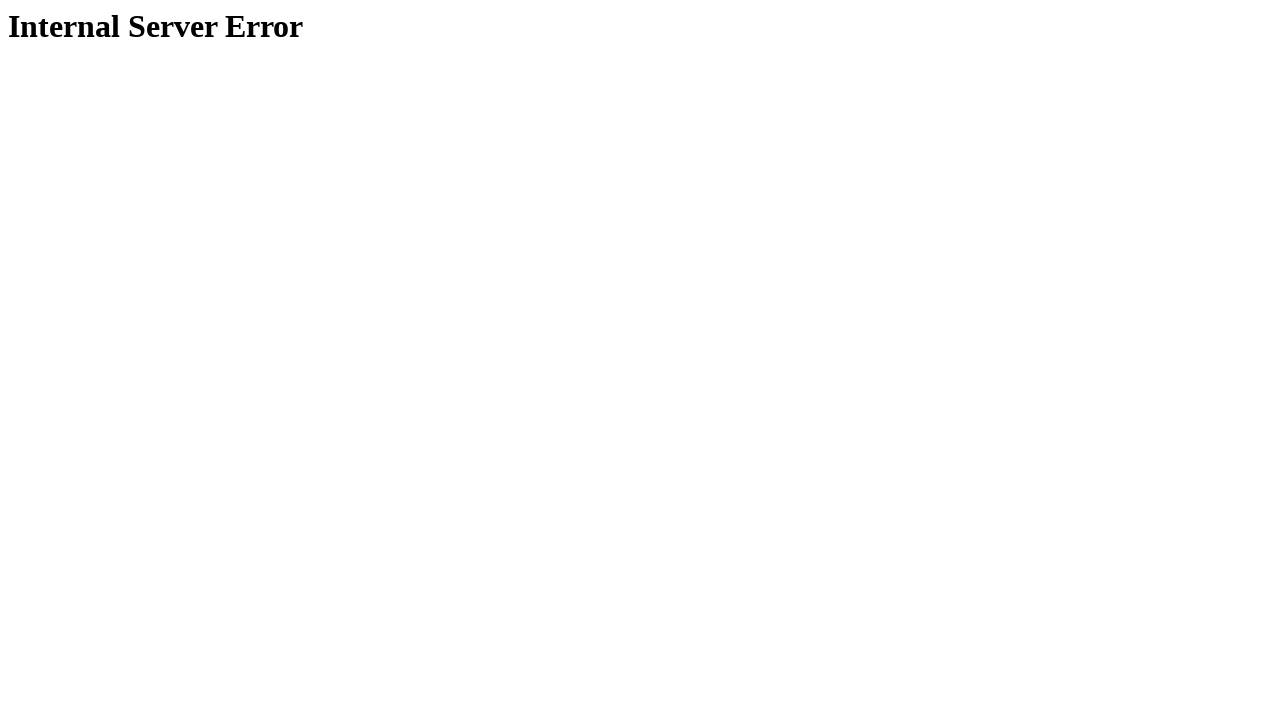